Navigates to the dropdown page and selects an option from the dropdown menu

Starting URL: https://the-internet.herokuapp.com/

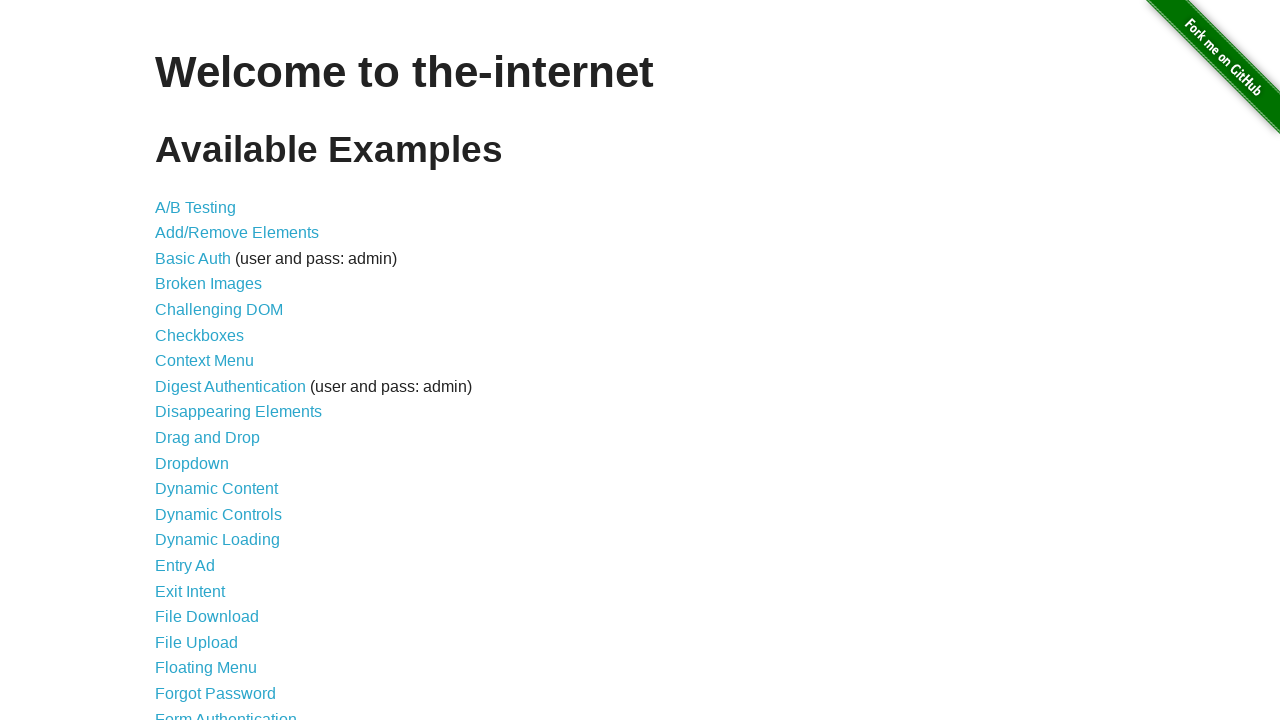

Clicked on Dropdown link at (192, 463) on internal:role=link[name="Dropdown"i]
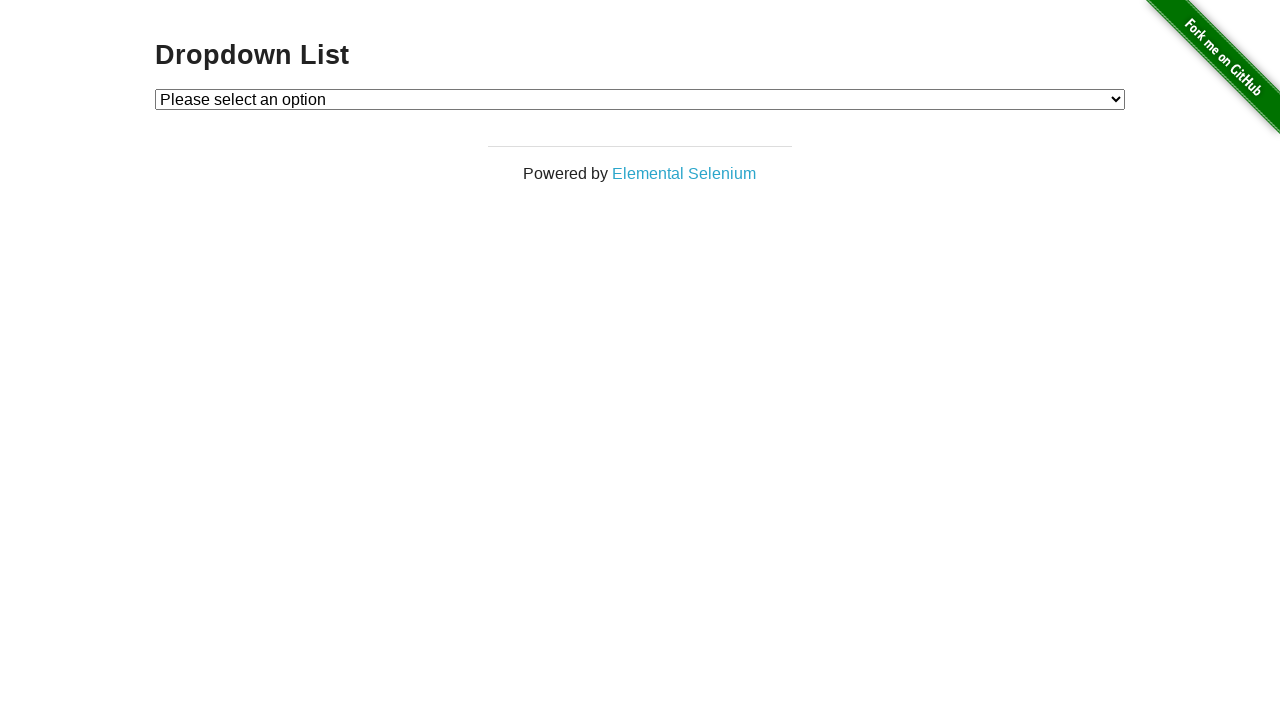

Dropdown page loaded
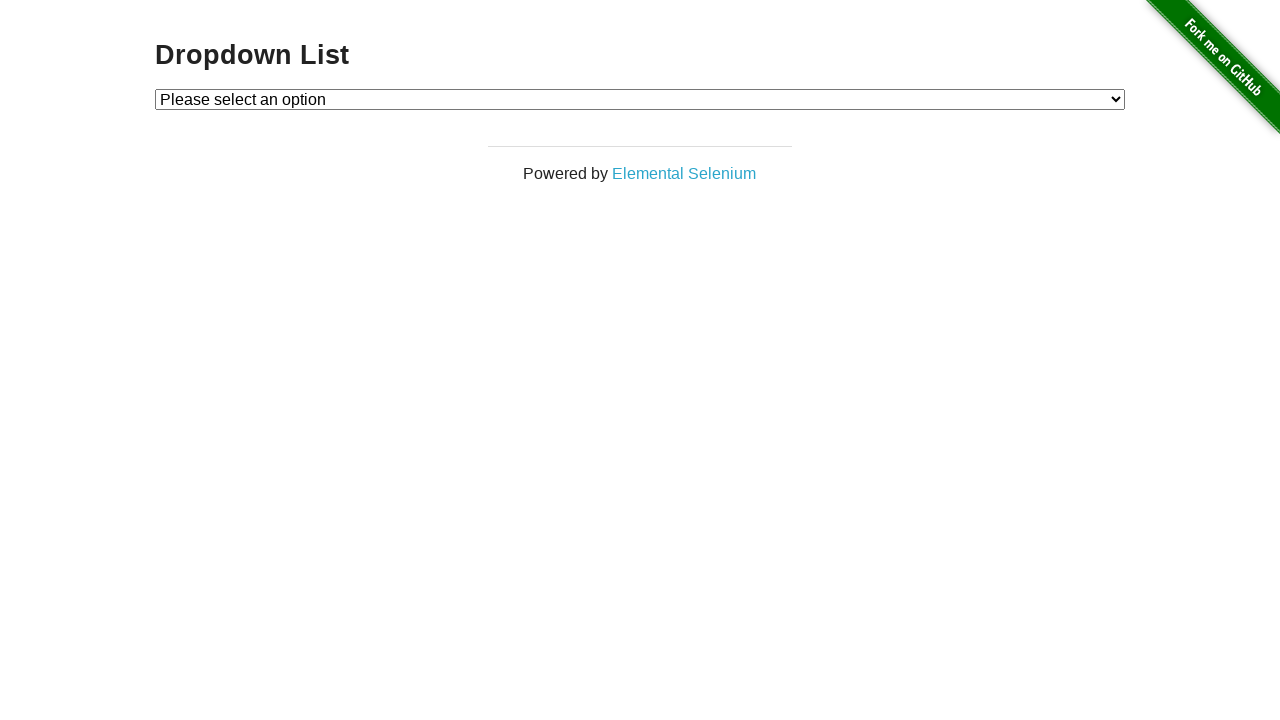

Selected 'Option 1' from dropdown menu on #dropdown
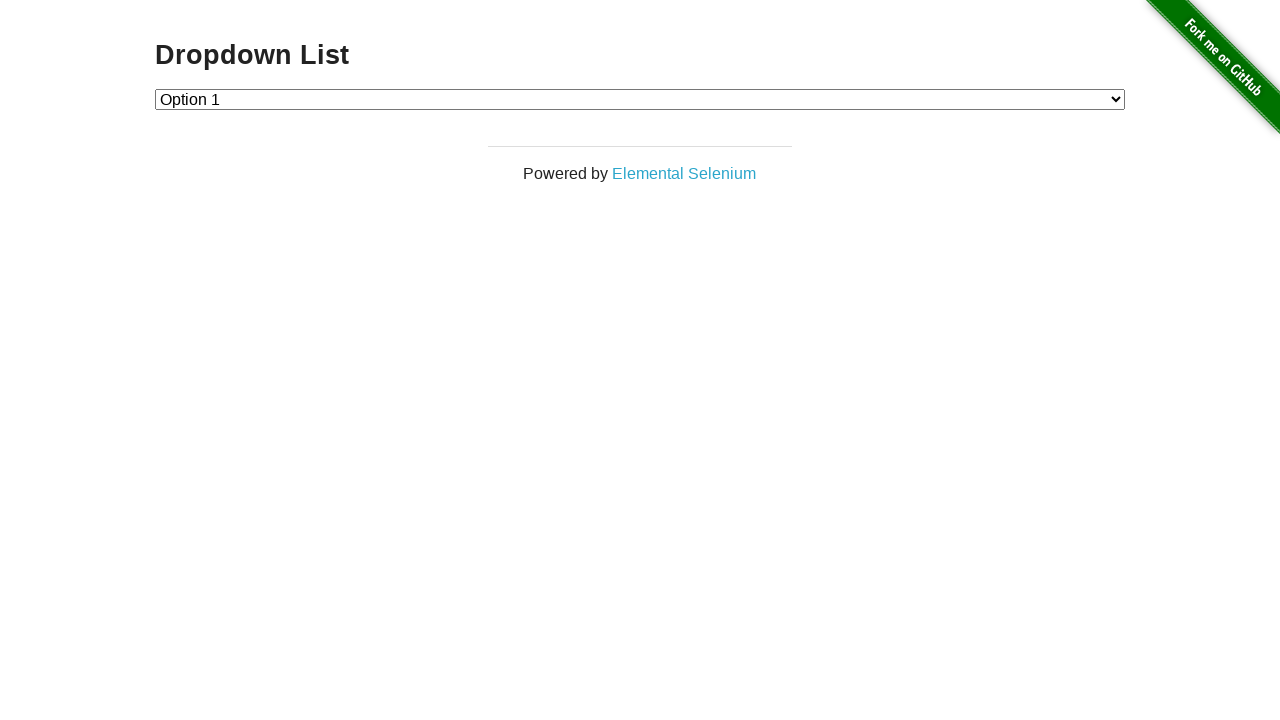

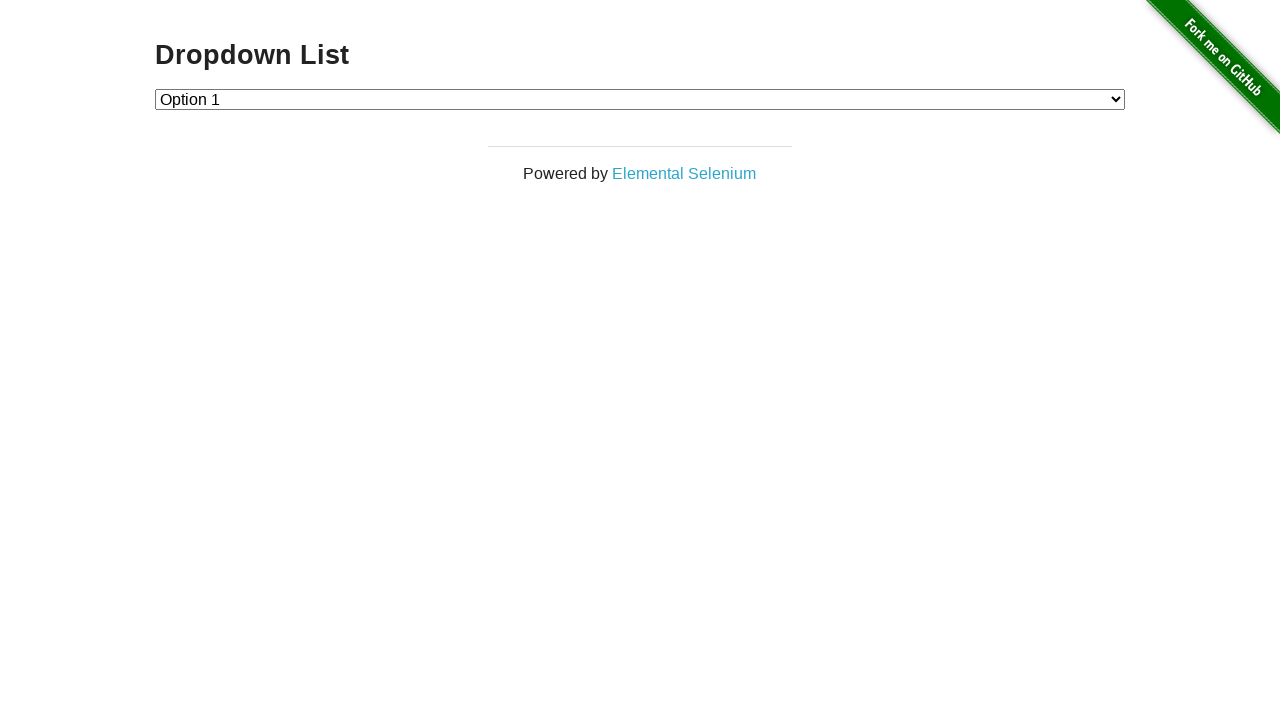